Tests show/hide functionality by typing in a text field, hiding it, then showing it again

Starting URL: https://codenboxautomationlab.com/practice/

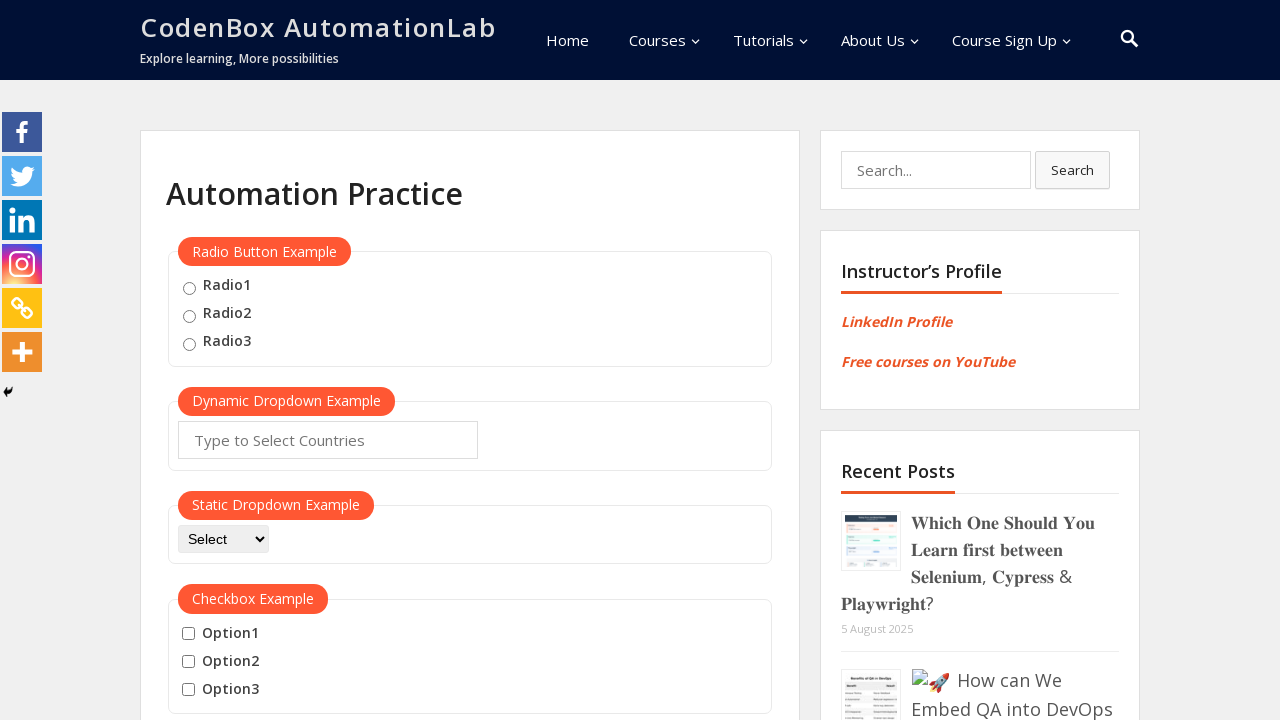

Scrolled down to element location (1500px)
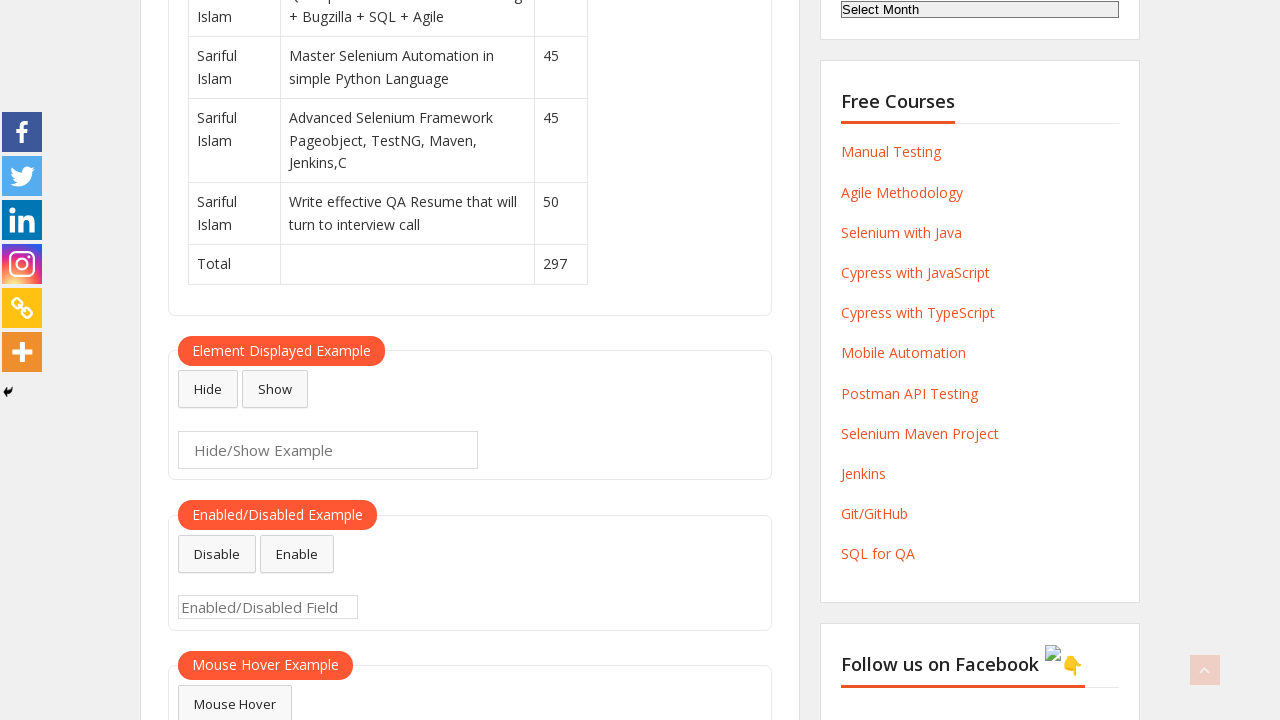

Filled text field with 'abd' on #displayed-text
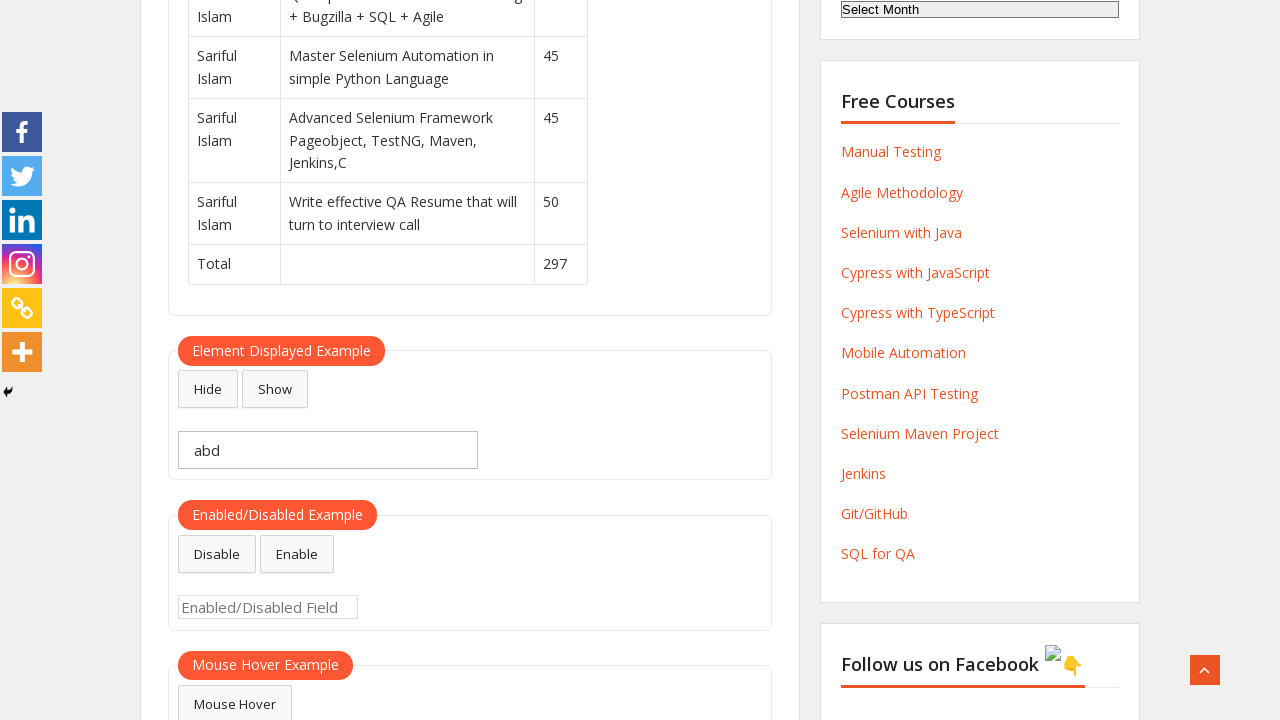

Clicked hide button to hide text field at (208, 389) on #hide-textbox
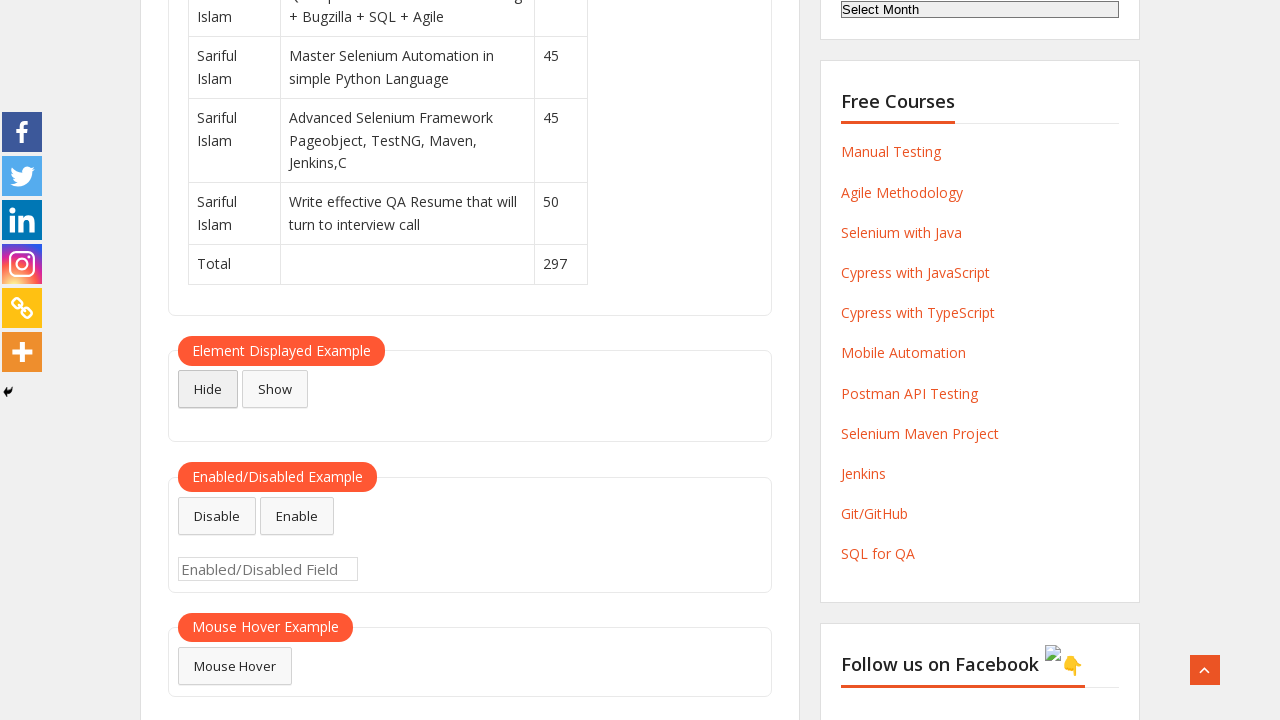

Waited 1000ms for hide animation
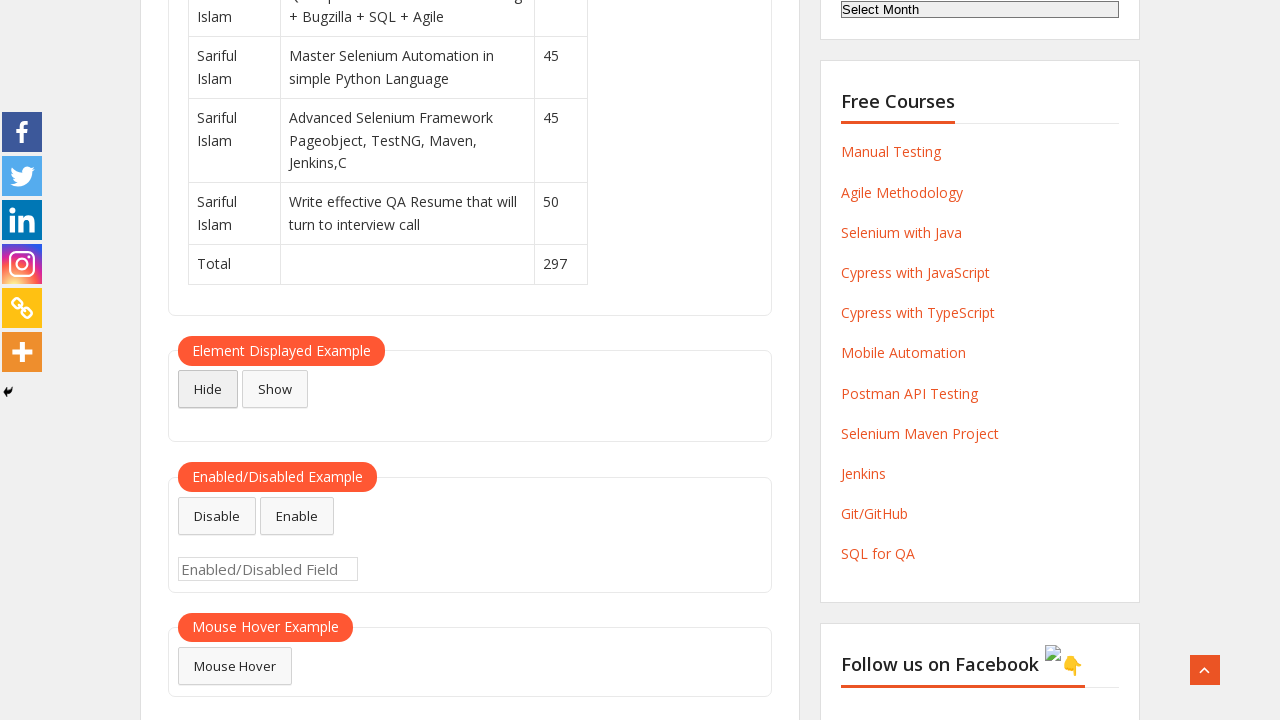

Clicked show button to display text field again at (275, 389) on #show-textbox
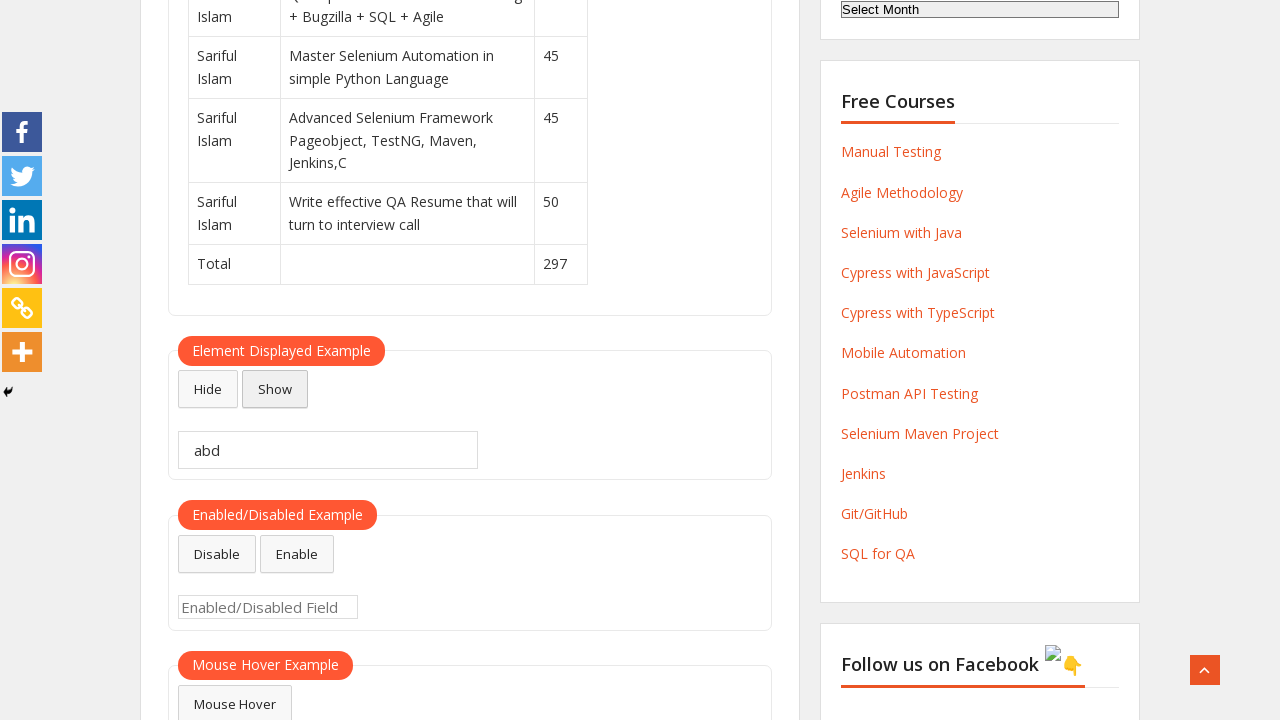

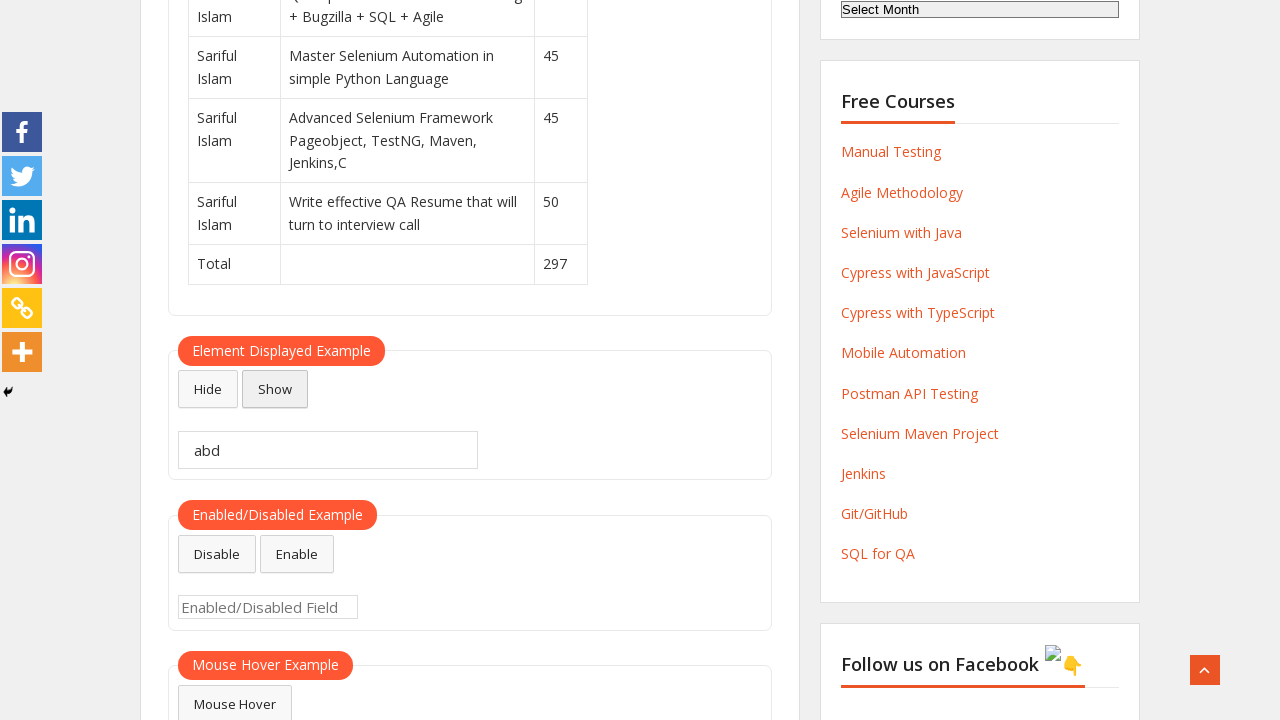